Tests iframe interaction by switching to iframe, clearing text, and entering new text

Starting URL: https://the-internet.herokuapp.com/iframe

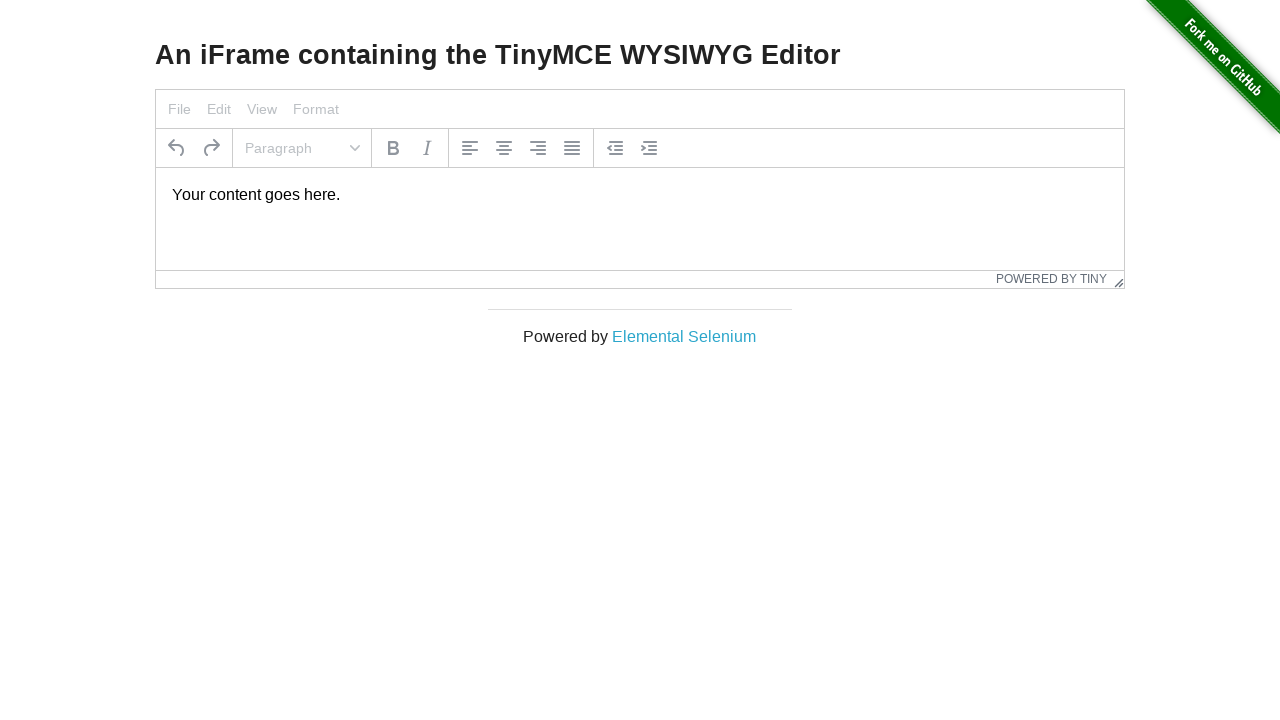

Page loaded - h3 element visible
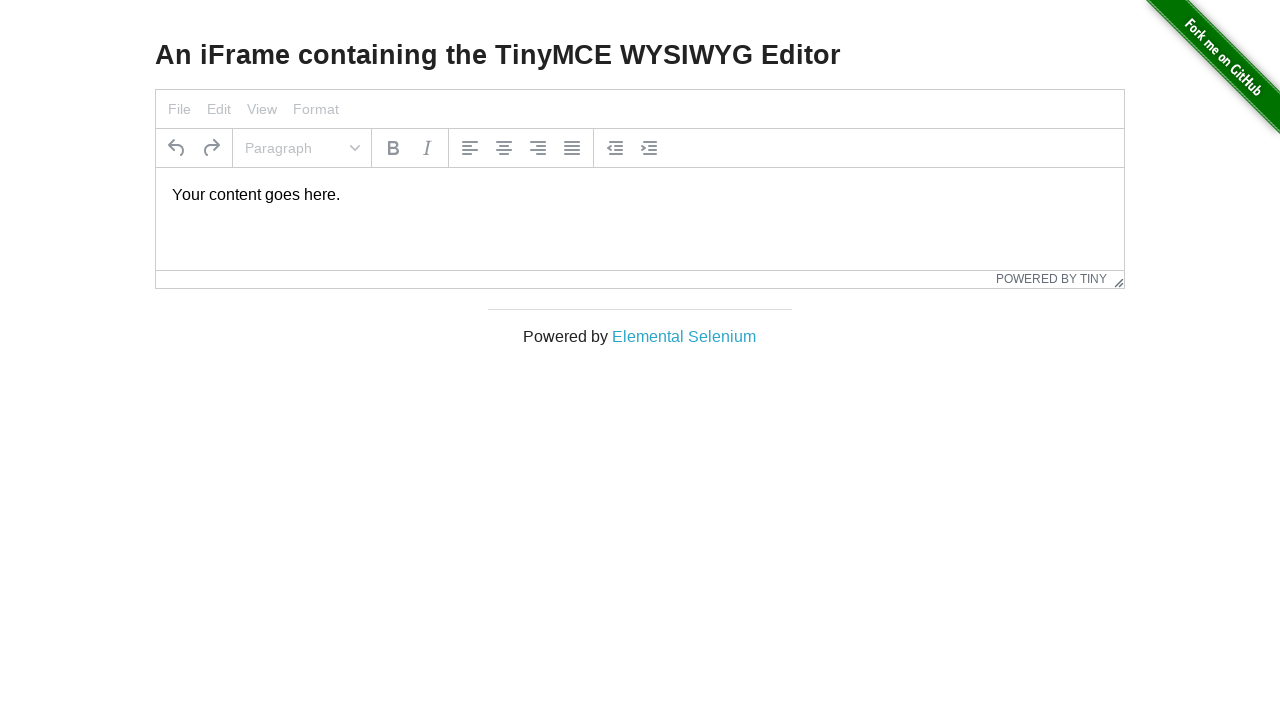

Located iframe with id mce_0_ifr
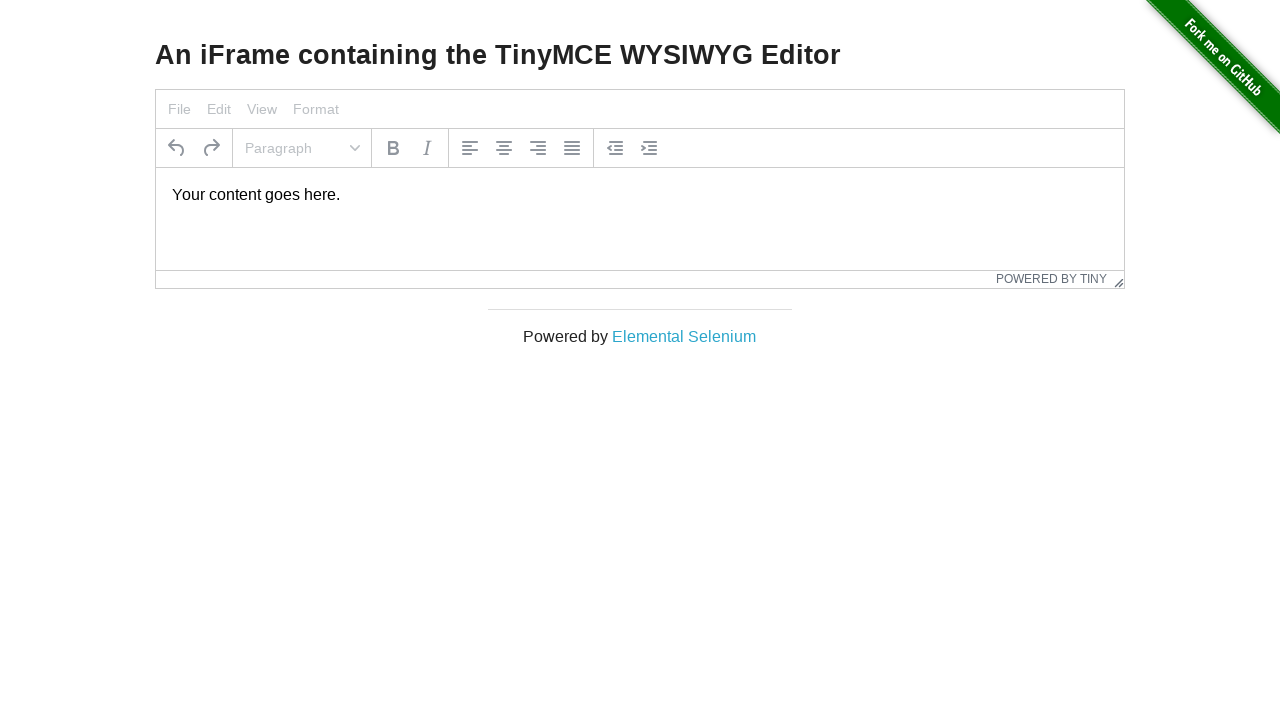

Located text box inside iframe
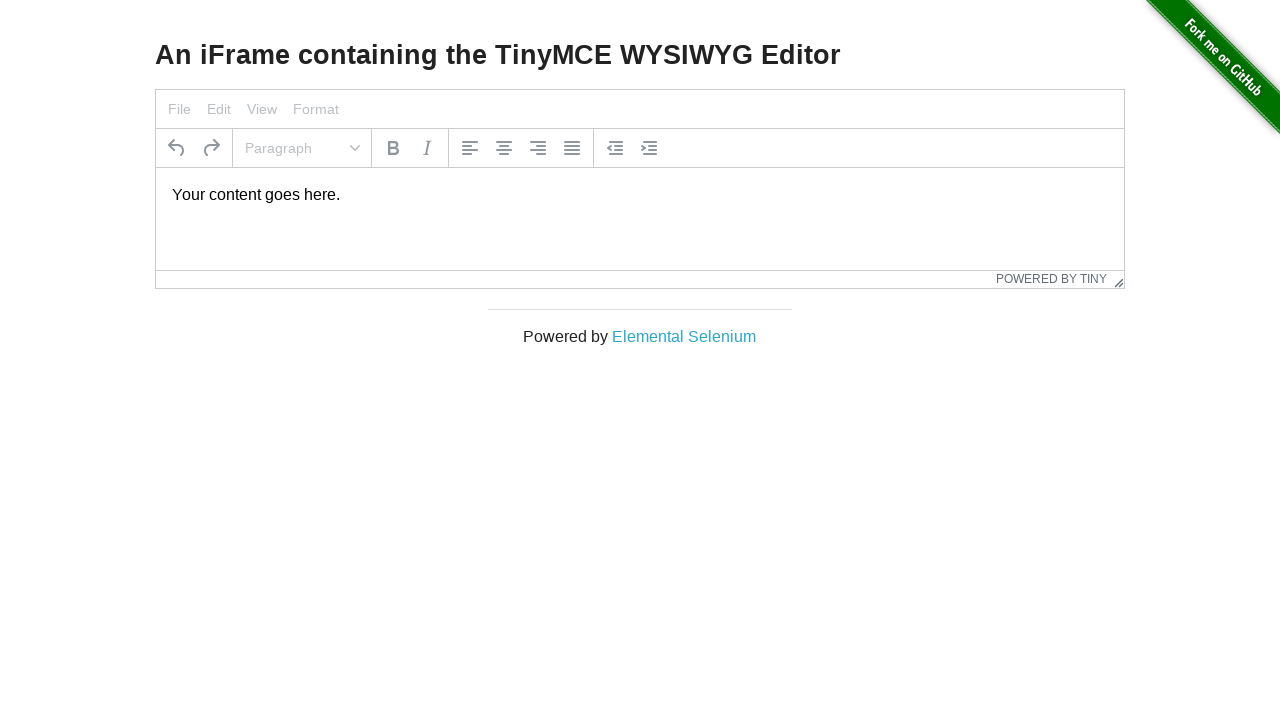

Clicked text box inside iframe at (640, 195) on iframe#mce_0_ifr >> internal:control=enter-frame >> xpath=//p
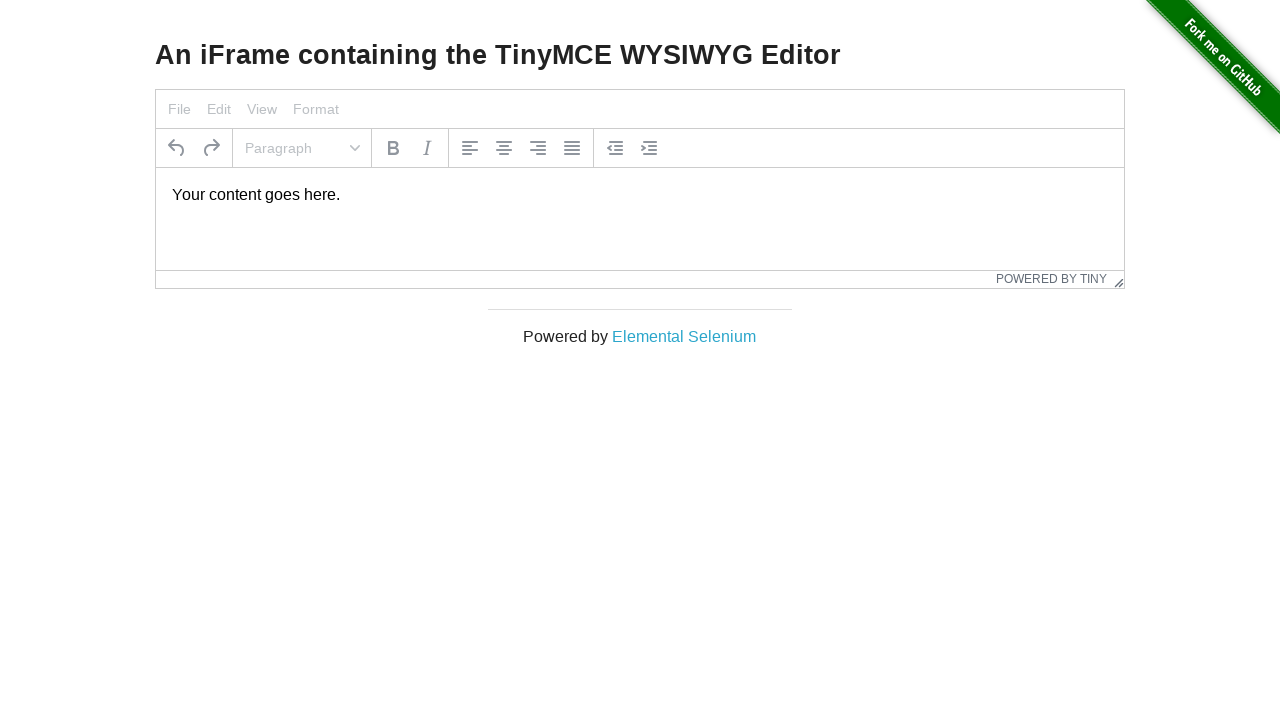

Selected all text in iframe text box on iframe#mce_0_ifr >> internal:control=enter-frame >> xpath=//p
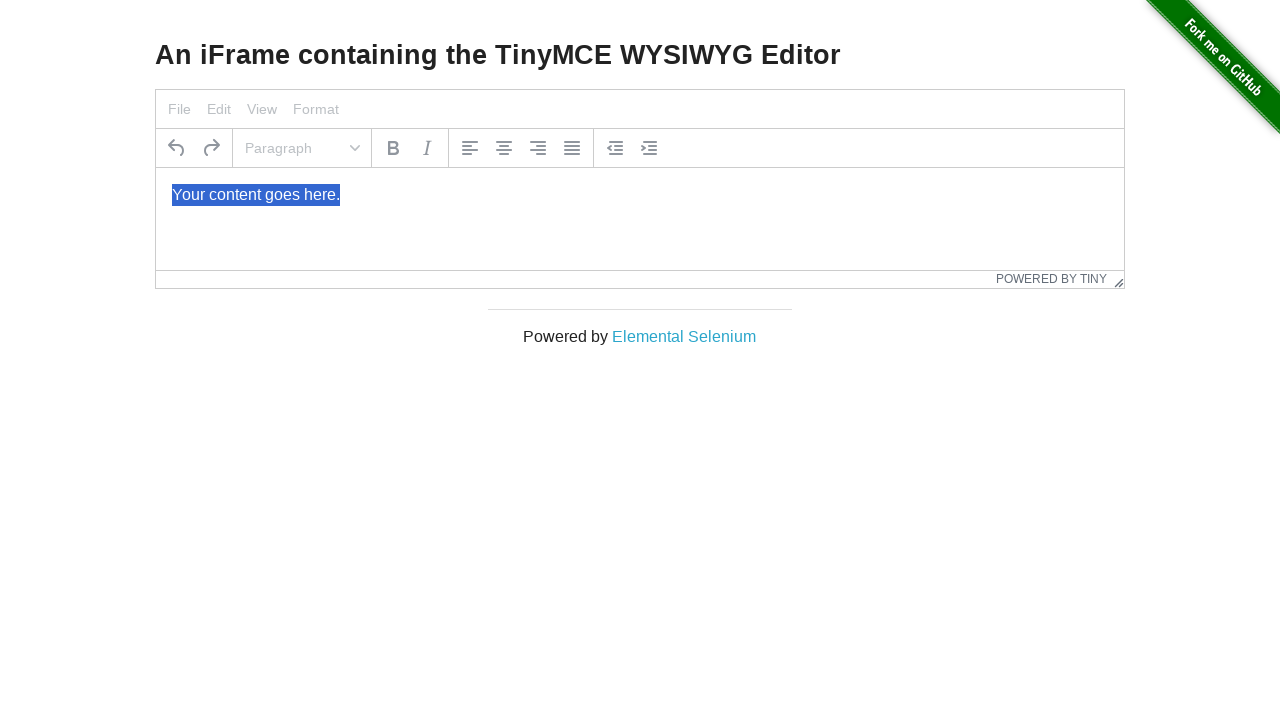

Typed new text into iframe text box on iframe#mce_0_ifr >> internal:control=enter-frame >> xpath=//p
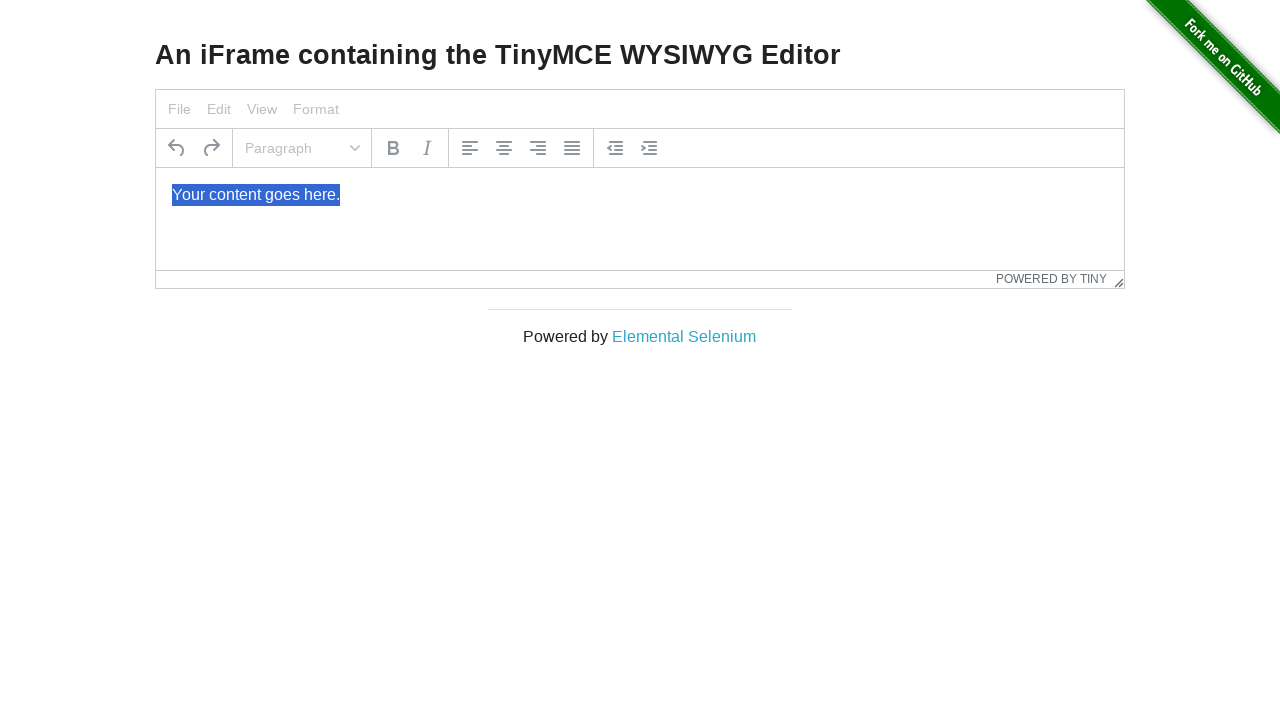

Verified 'Elemental Selenium' text is visible outside iframe
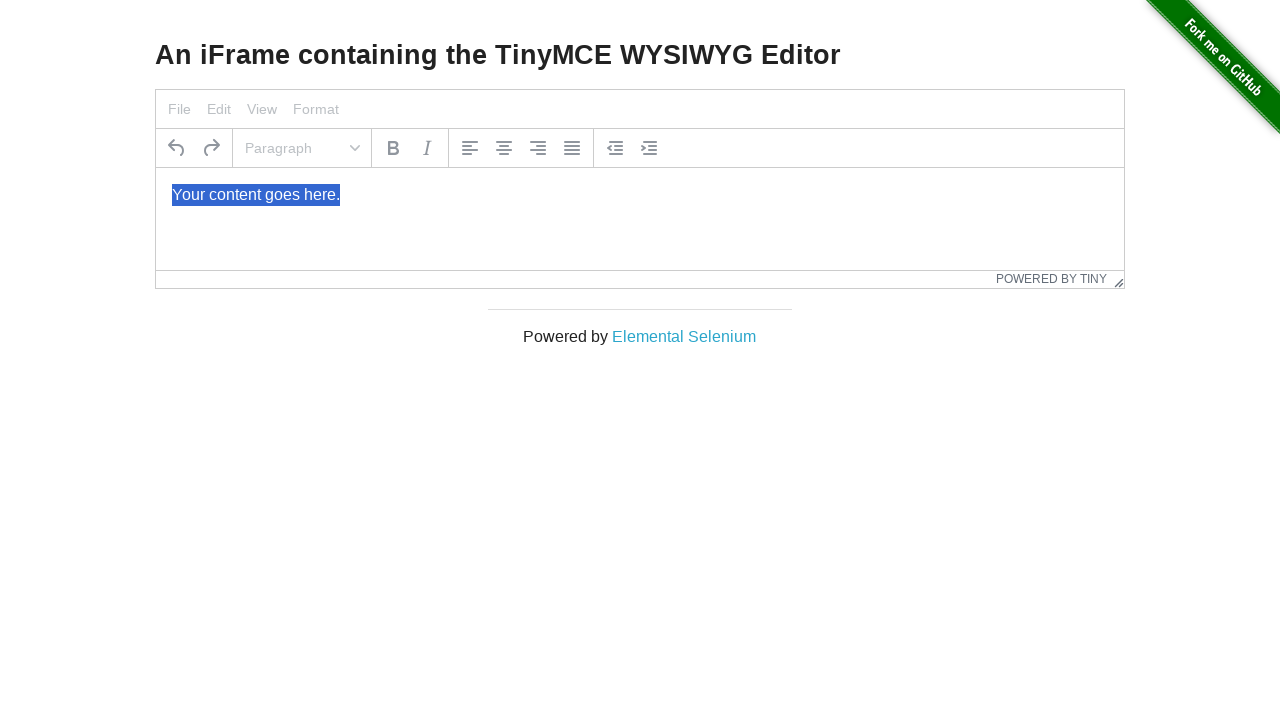

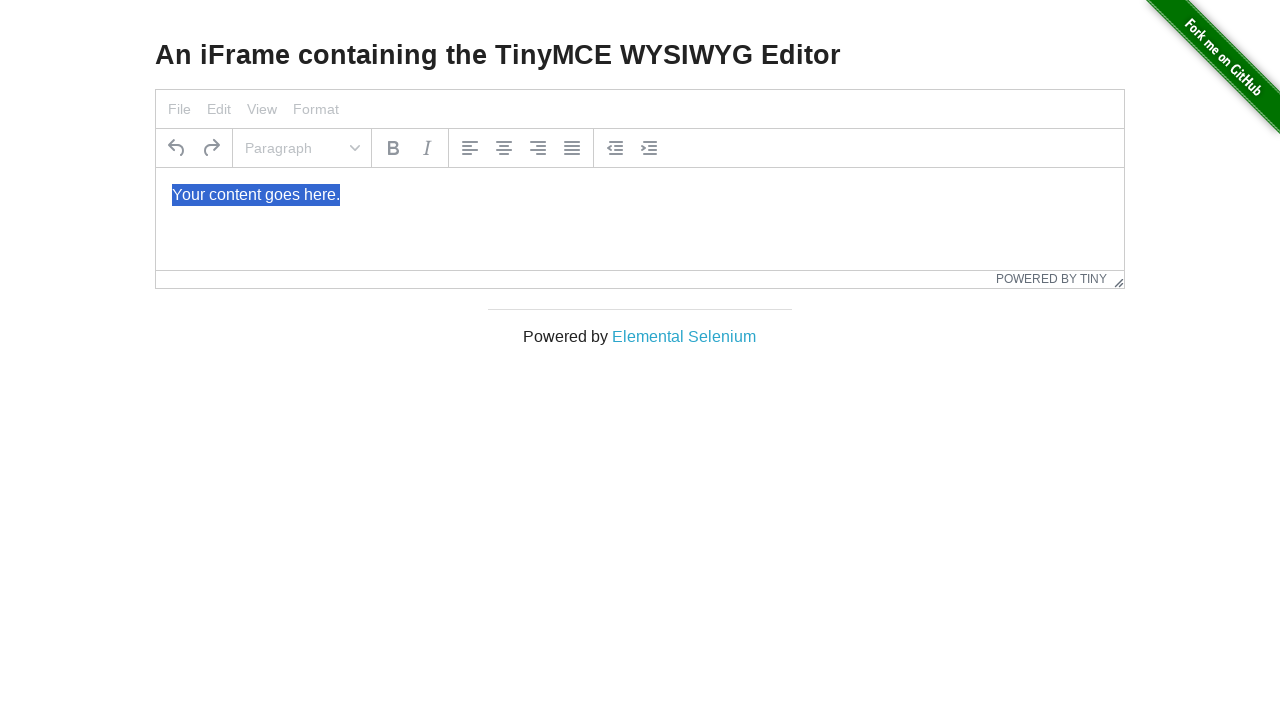